Navigates through a paginated table by clicking the next page button multiple times to verify pagination functionality

Starting URL: https://rori4.github.io/selenium-practice/#/pages/tables/smart-table

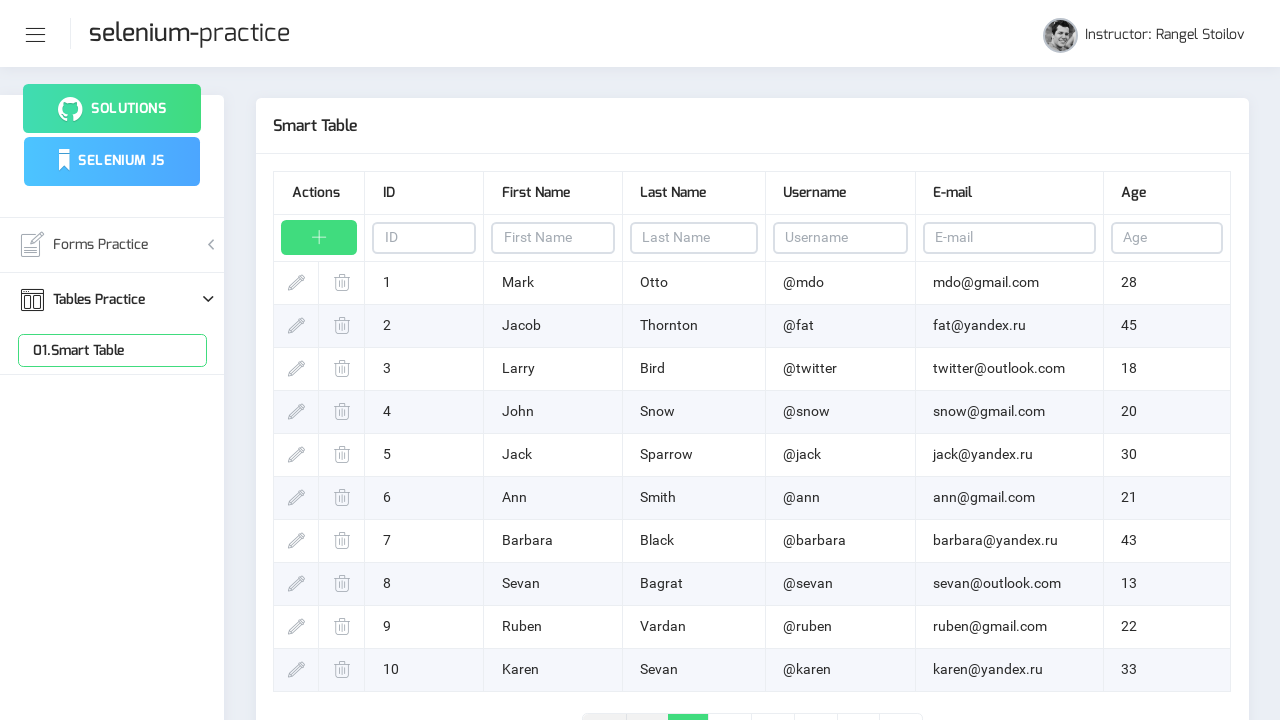

Table loaded with initial rows visible
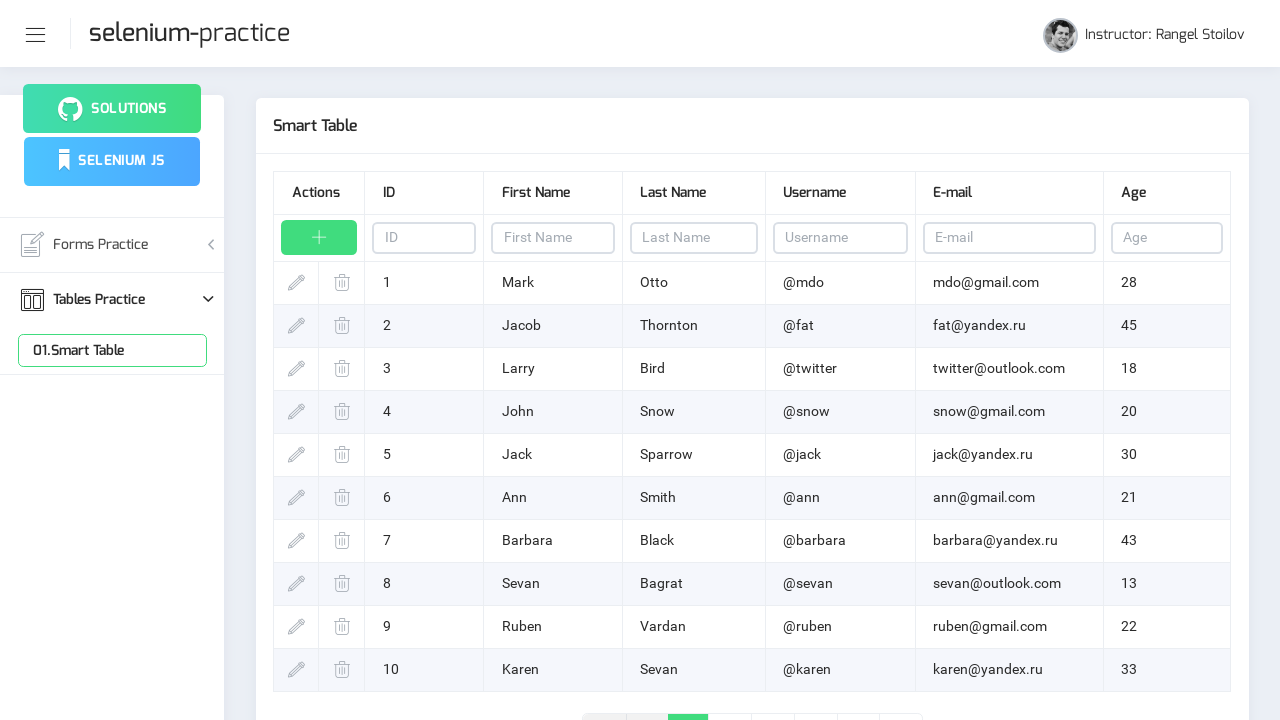

Table rows visible on page 1
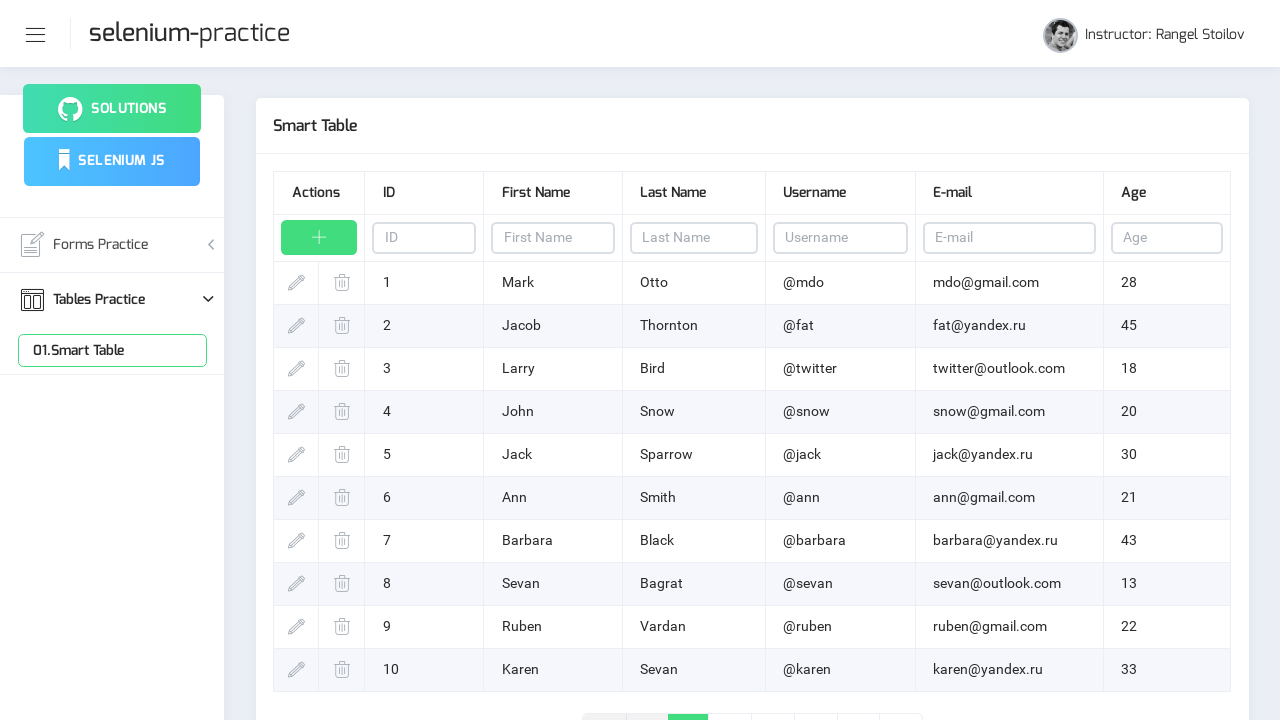

Clicked next page button to navigate to page 2 at (858, 701) on .page-link-next
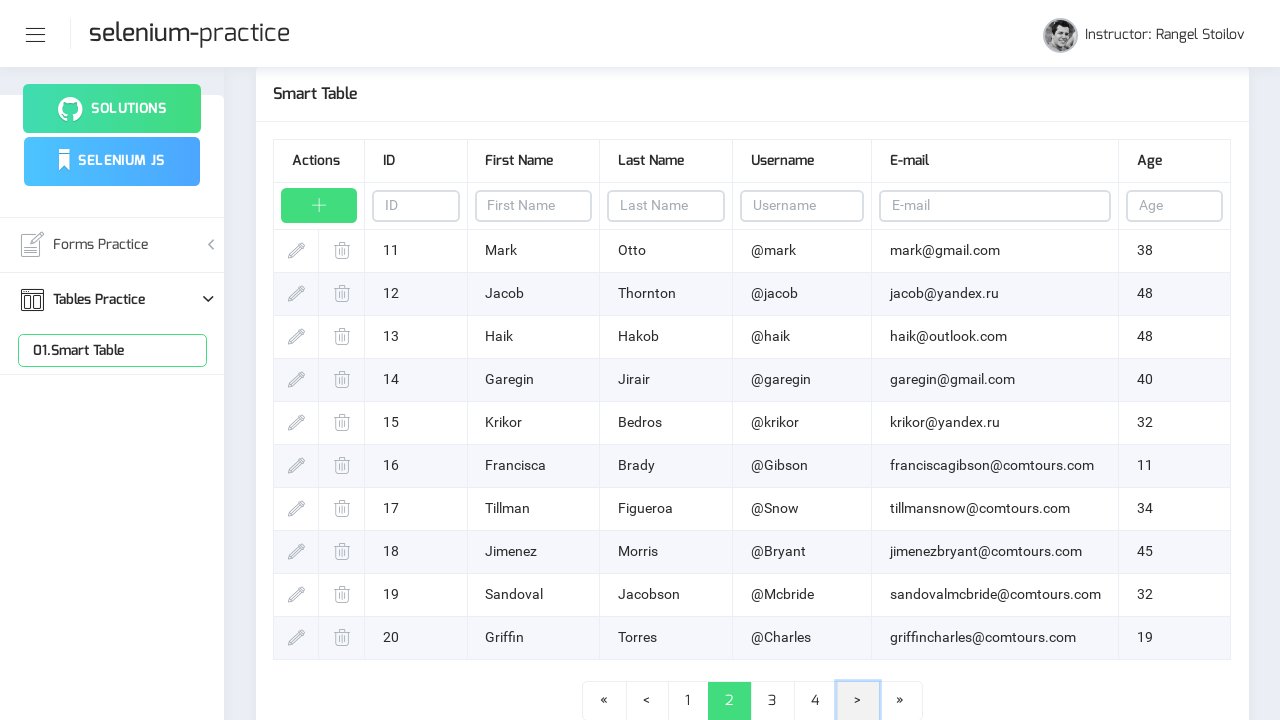

Table rows visible on page 2
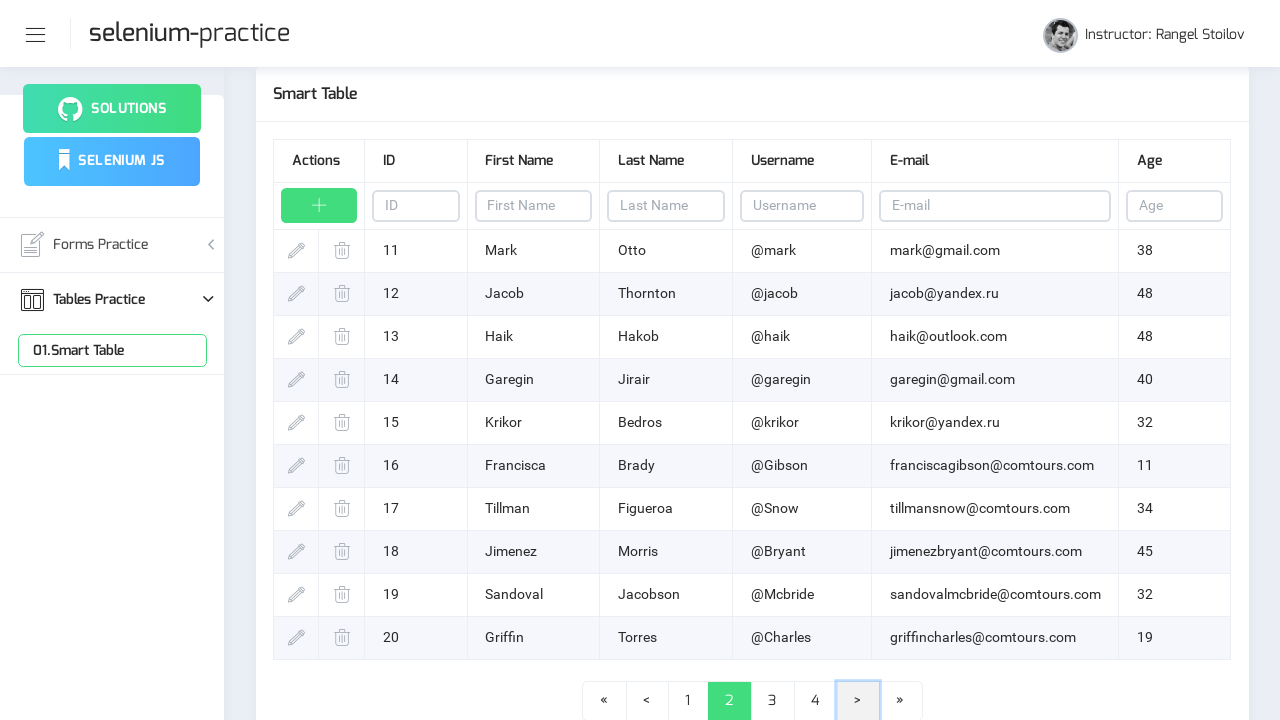

Clicked next page button to navigate to page 3 at (858, 701) on .page-link-next
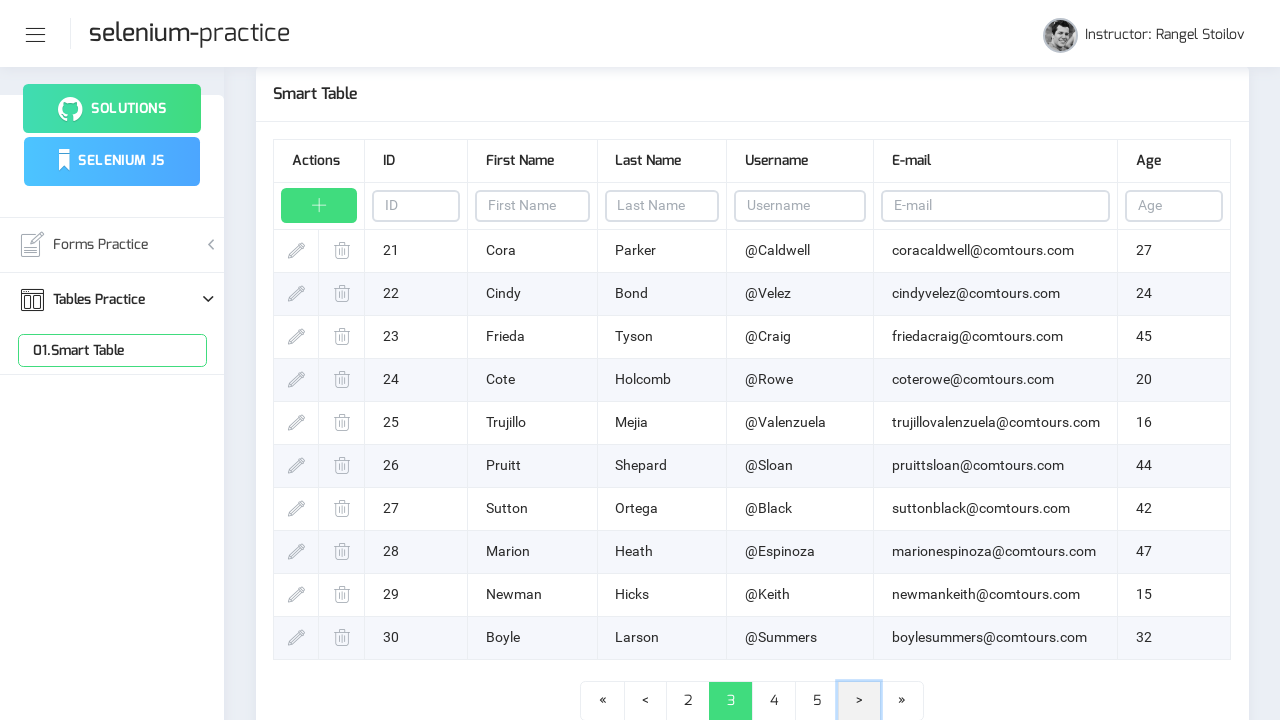

Table rows visible on page 3
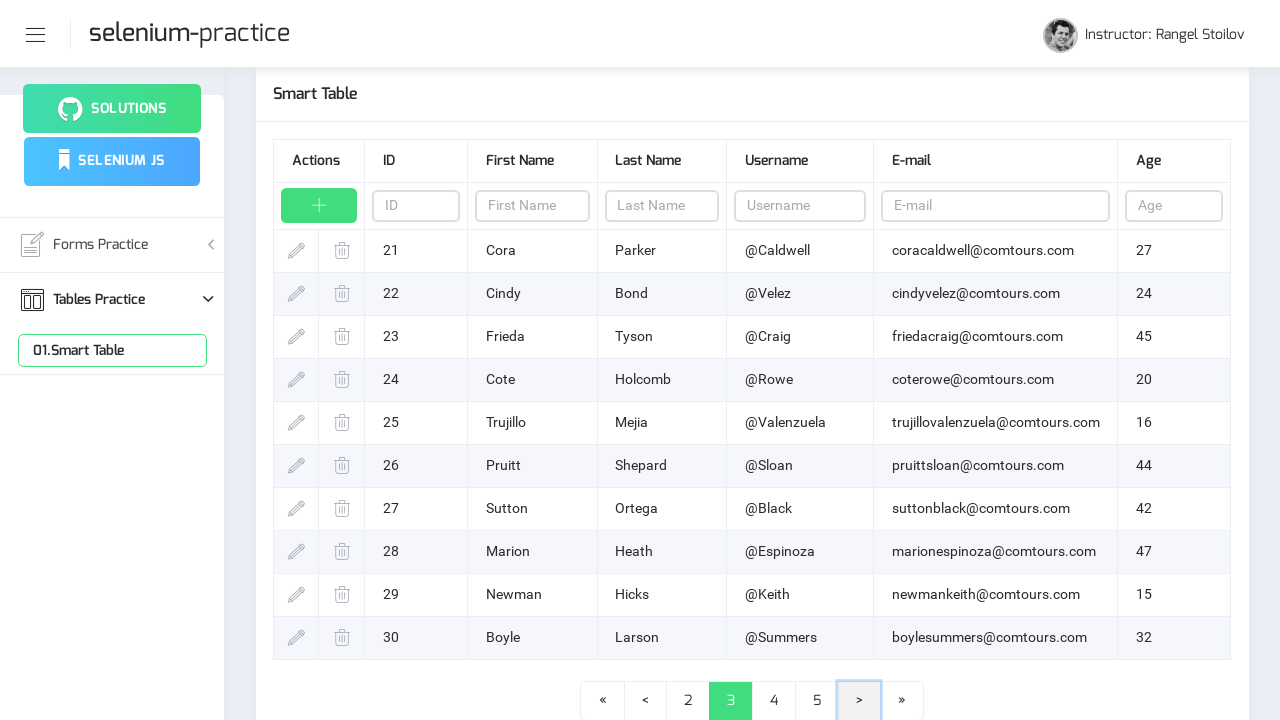

Clicked next page button to navigate to page 4 at (859, 701) on .page-link-next
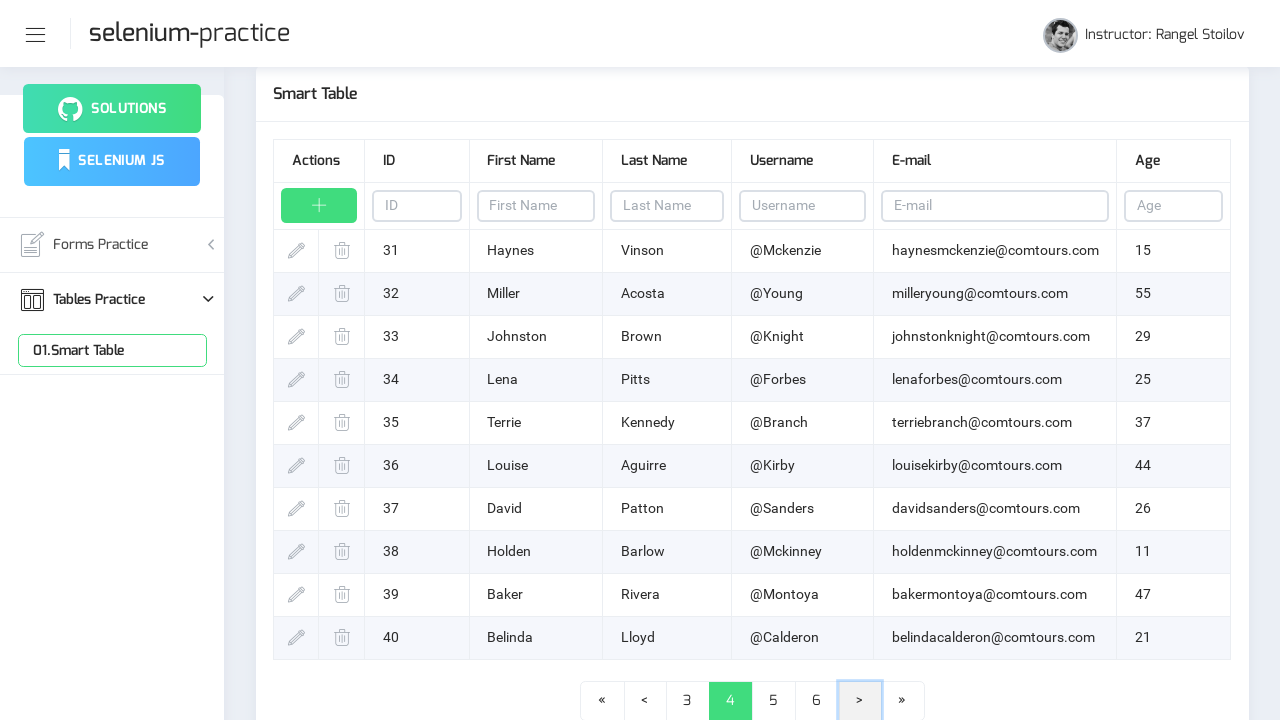

Table rows visible on page 4
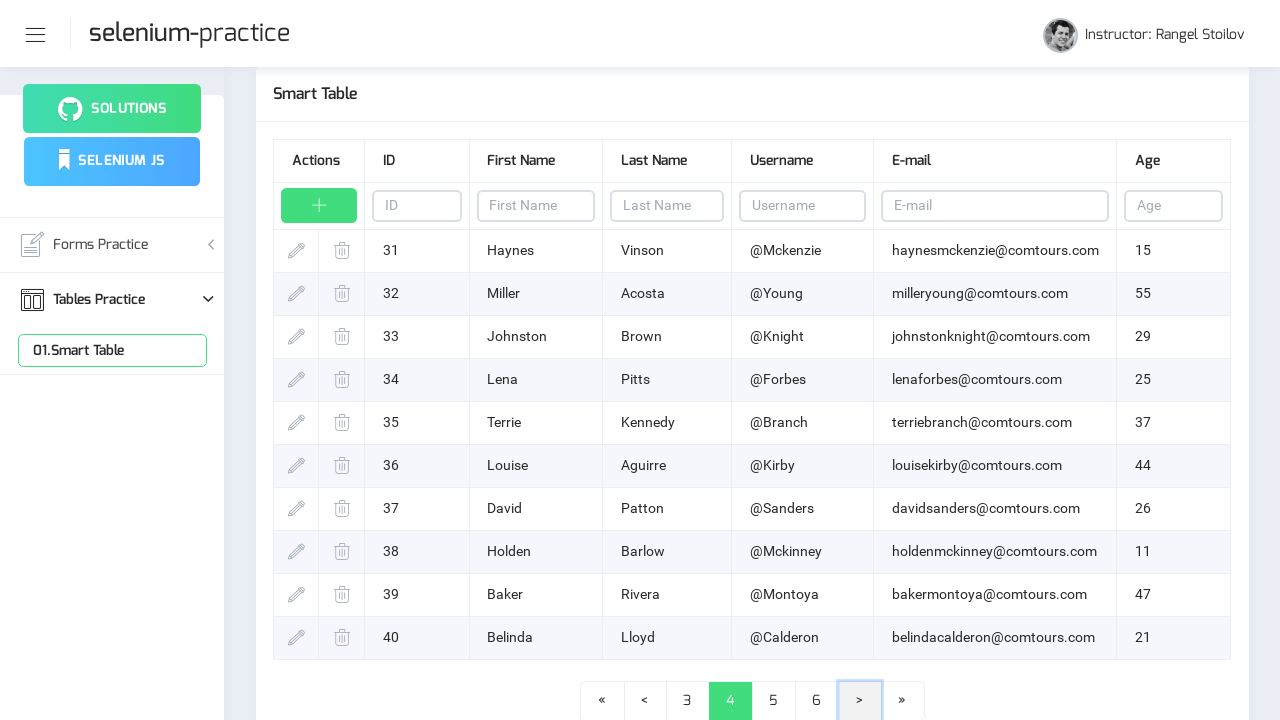

Clicked next page button to navigate to page 5 at (860, 701) on .page-link-next
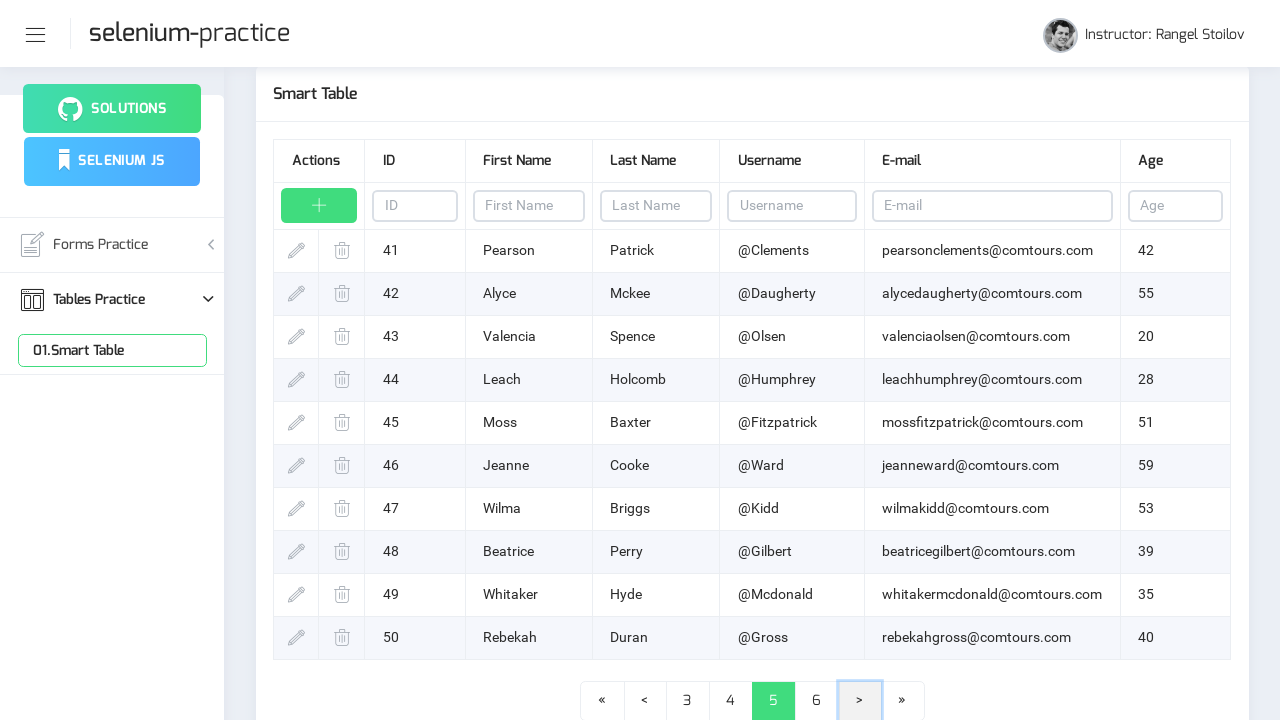

Table rows visible on page 5
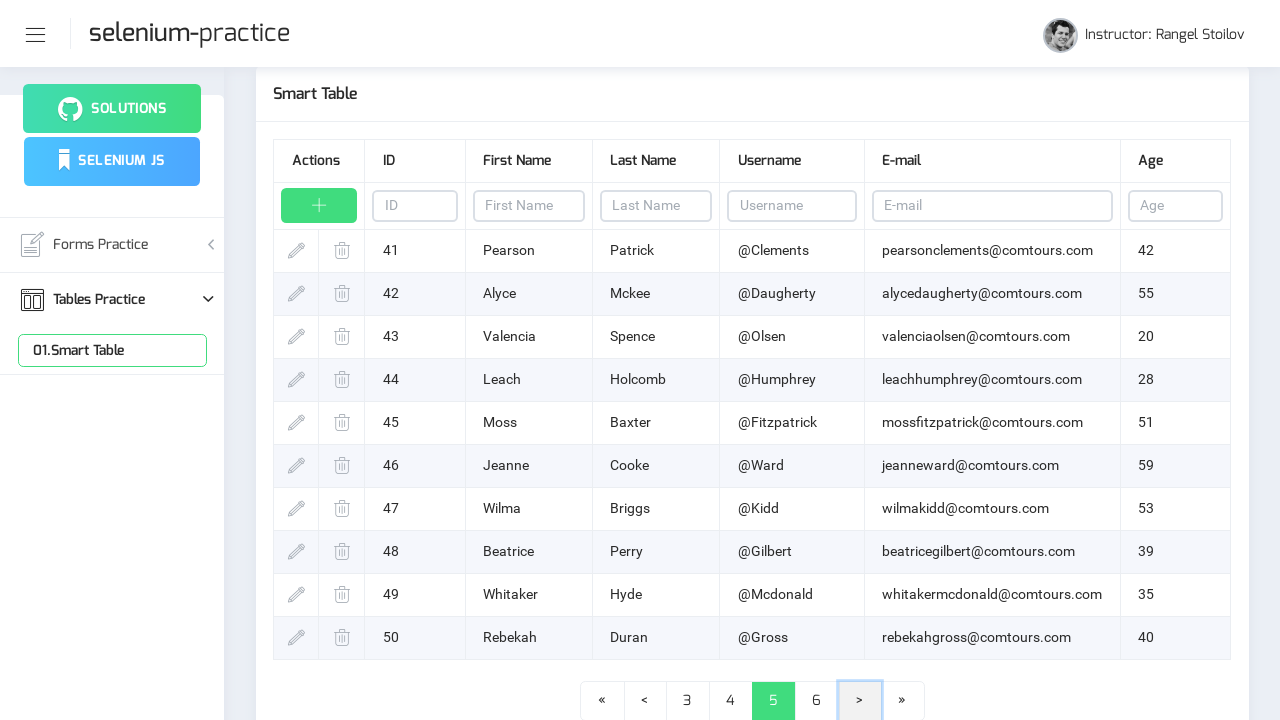

Clicked next page button to navigate to page 6 at (860, 701) on .page-link-next
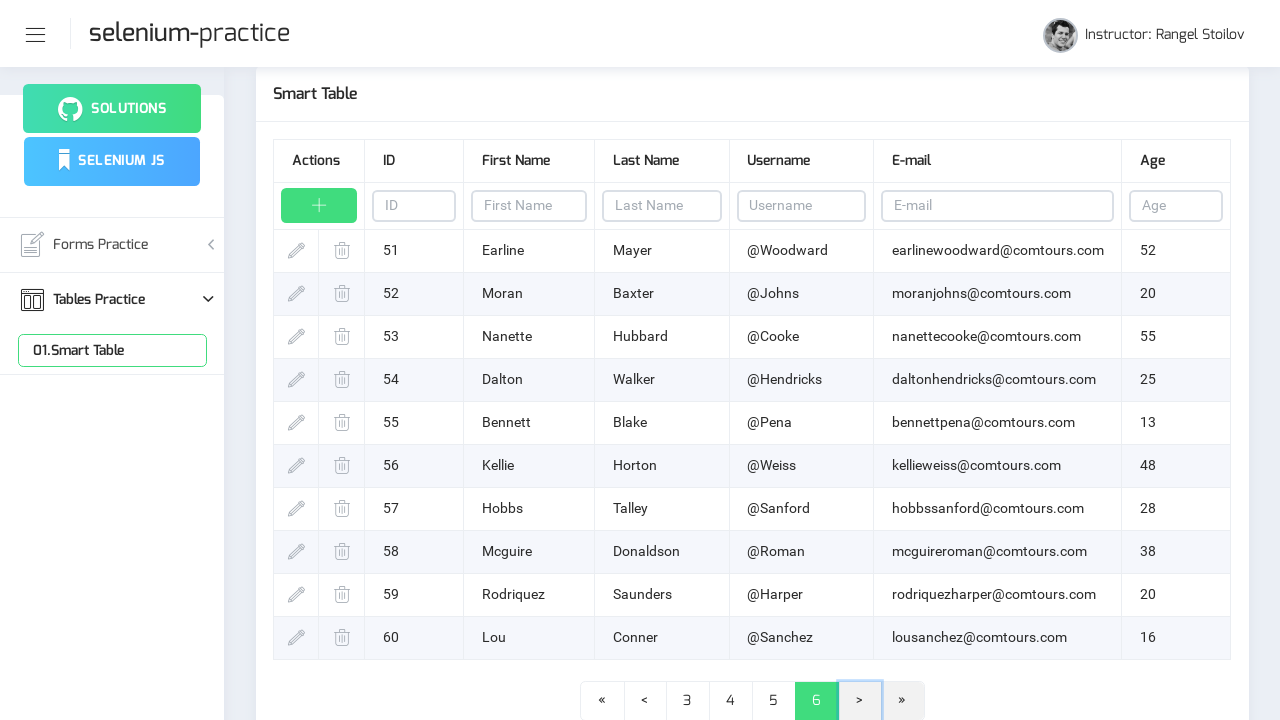

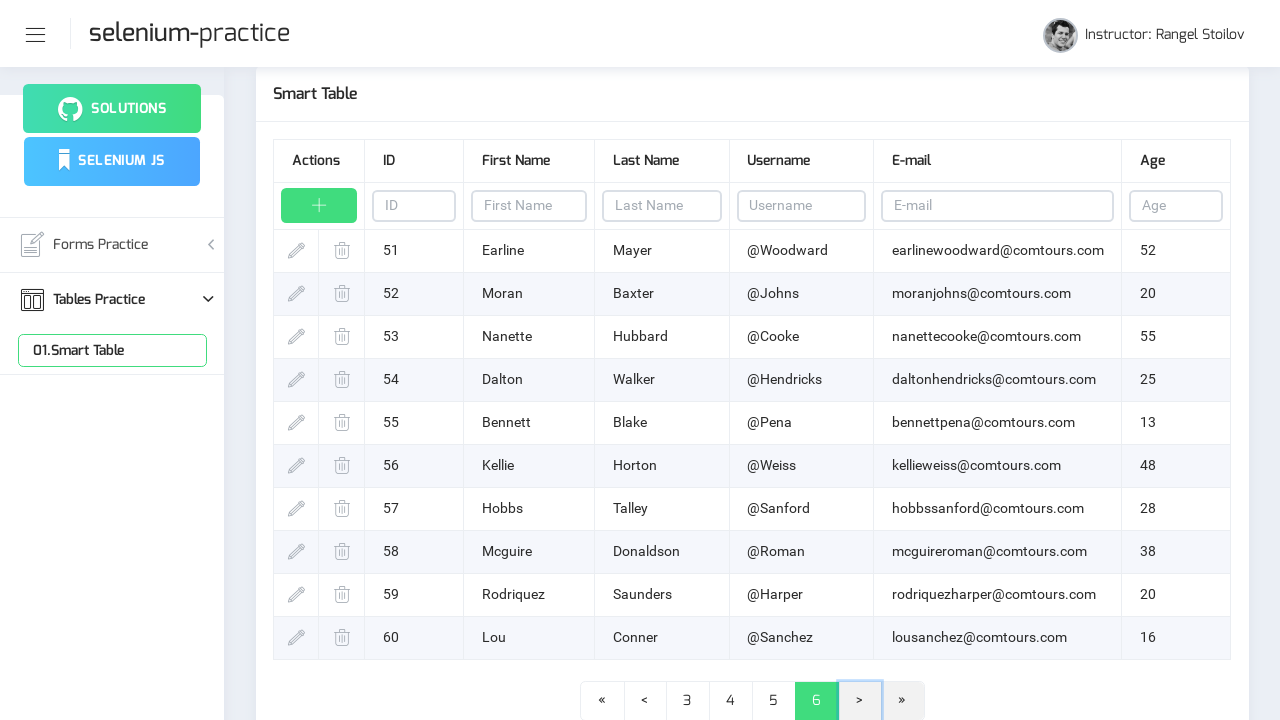